Fills out a Google Form for employee registration with fields including name, gender, email, department, address, CPF, RG, and work shift, then submits the form.

Starting URL: https://docs.google.com/forms/d/e/1FAIpQLSeQ12ubChFxcM6xhOEhzRc_f0C01Oojqbs0ibjOslAL_UgLmw/viewform?usp=sf_link

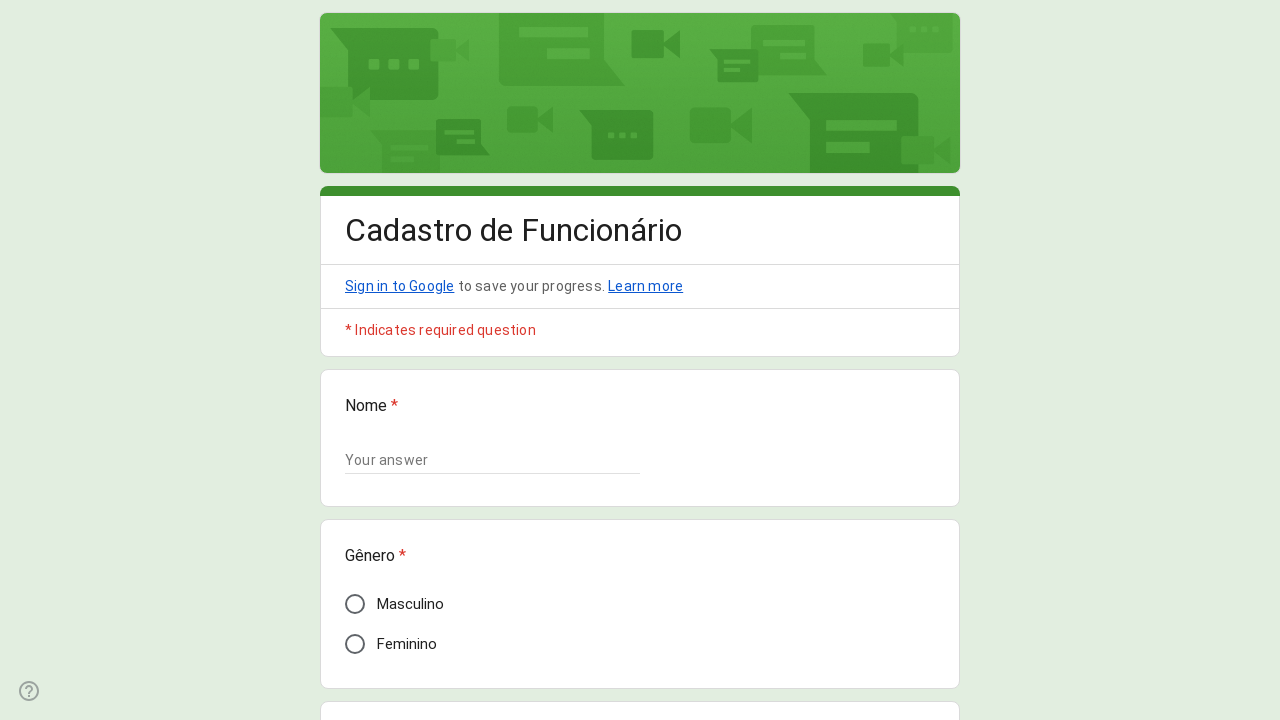

Form loaded - text input field detected
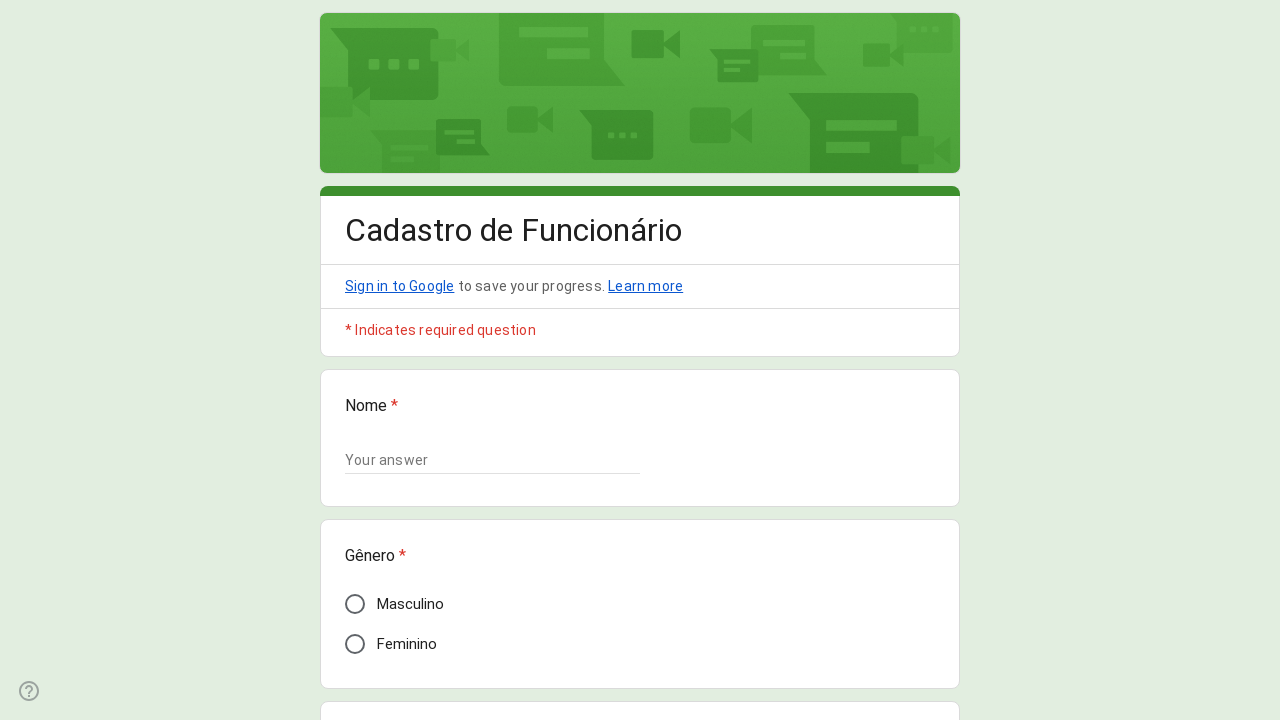

Clicked on name field at (492, 460) on xpath=//*[@id="mG61Hd"]/div[2]/div/div[2]/div[1]/div/div/div[2]/div/div[1]/div/d
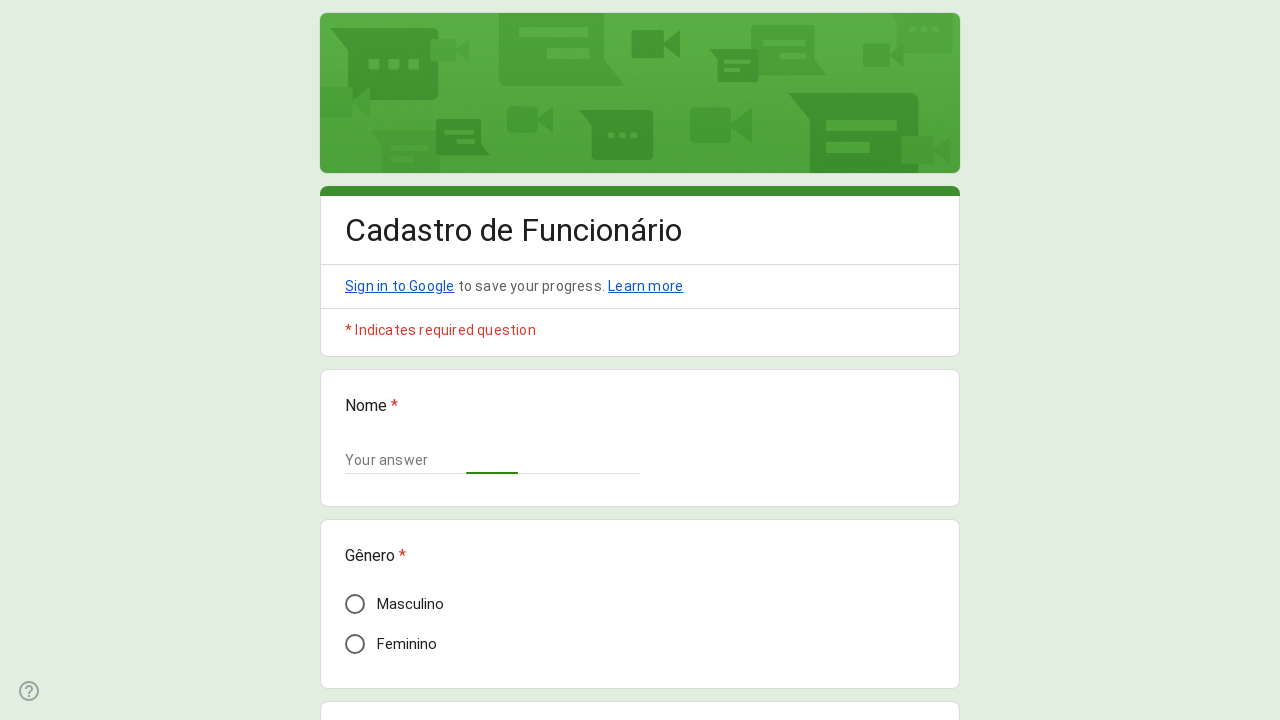

Filled name field with 'Carlos Eduardo Silva' on xpath=//*[@id="mG61Hd"]/div[2]/div/div[2]/div[1]/div/div/div[2]/div/div[1]/div/d
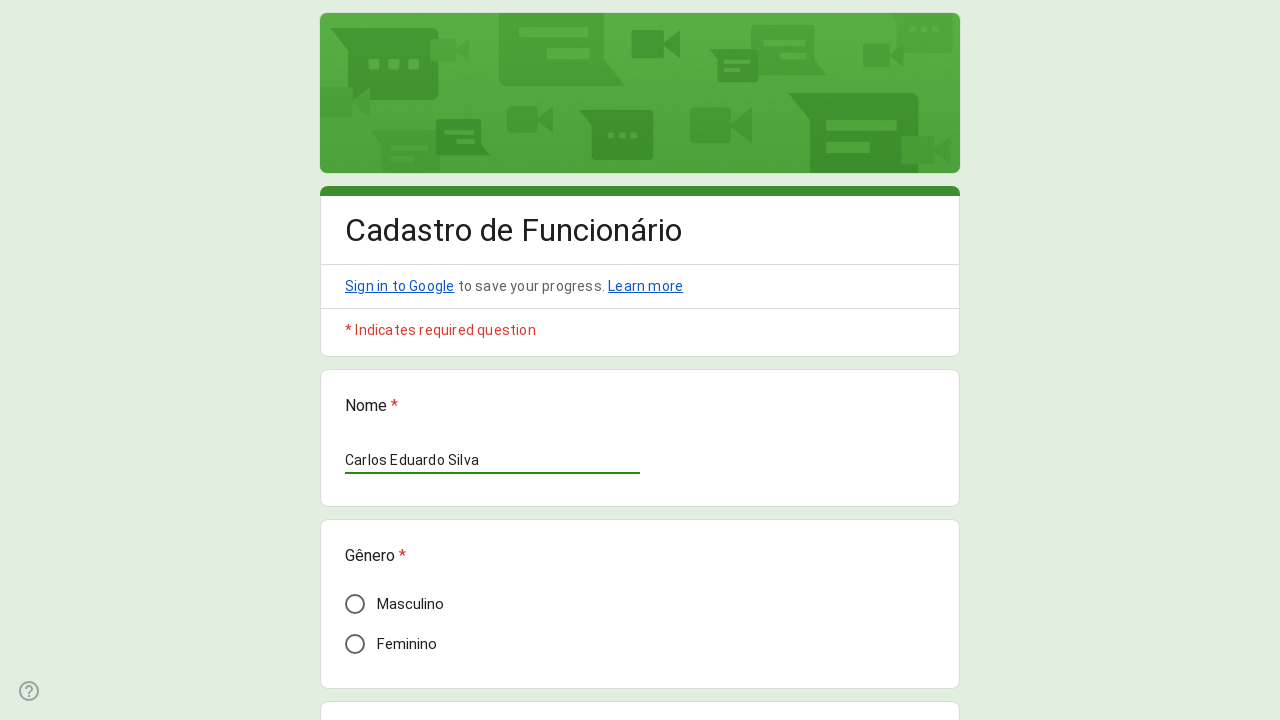

Selected gender option - Masculino (Male) at (355, 604) on xpath=//*[@id="i11"]/div[3]/div
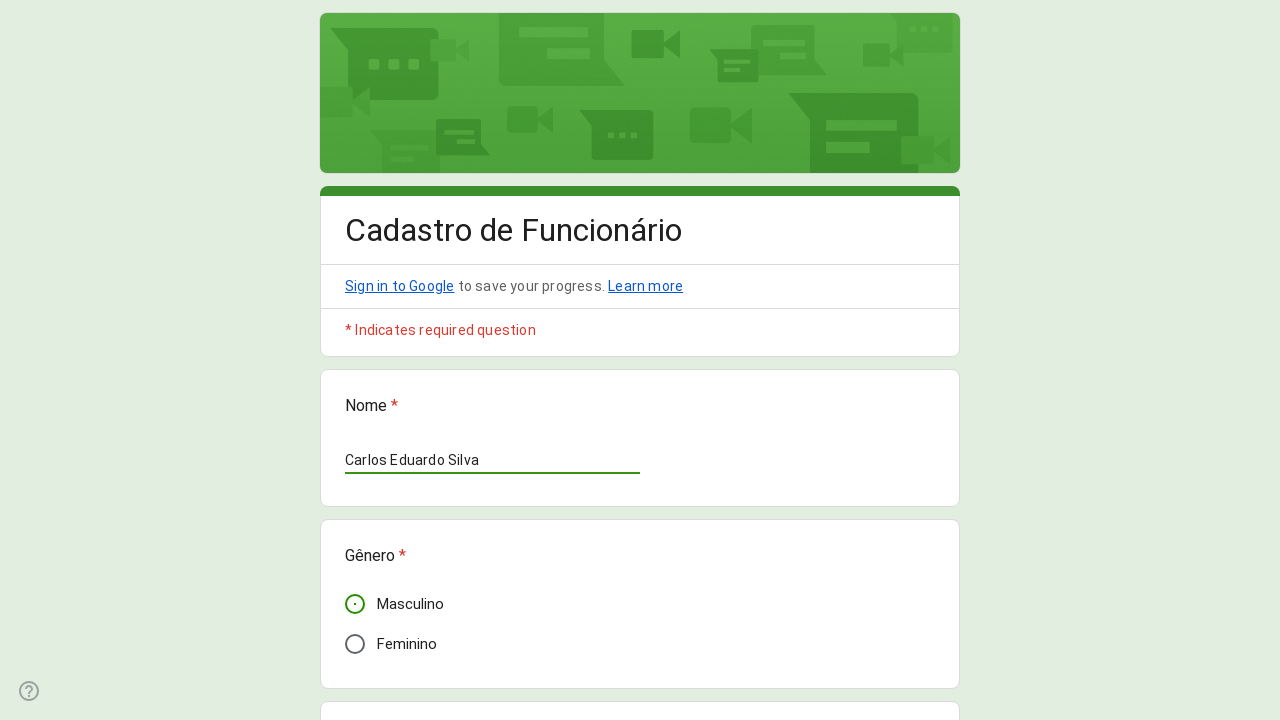

Clicked on email field at (492, 360) on xpath=//*[@id="mG61Hd"]/div[2]/div/div[2]/div[3]/div/div/div[2]/div/div[1]/div/d
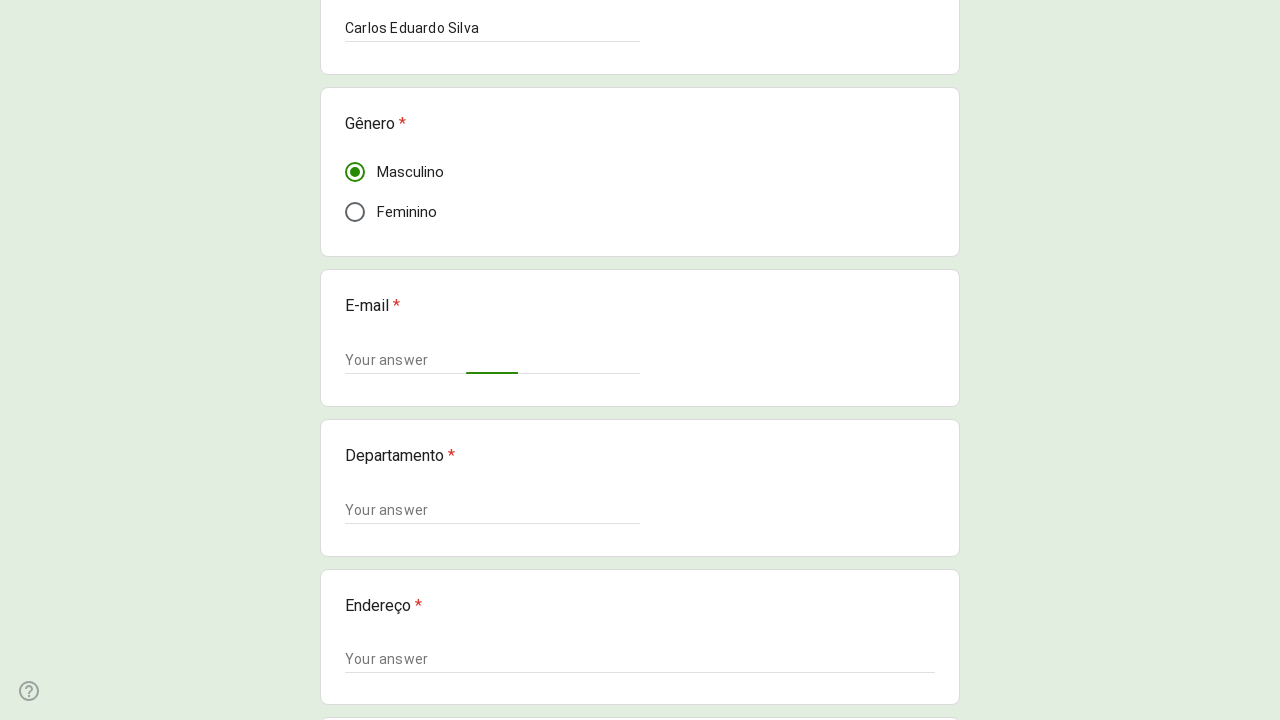

Filled email field with 'carlos.silva@empresa.com' on xpath=//*[@id="mG61Hd"]/div[2]/div/div[2]/div[3]/div/div/div[2]/div/div[1]/div/d
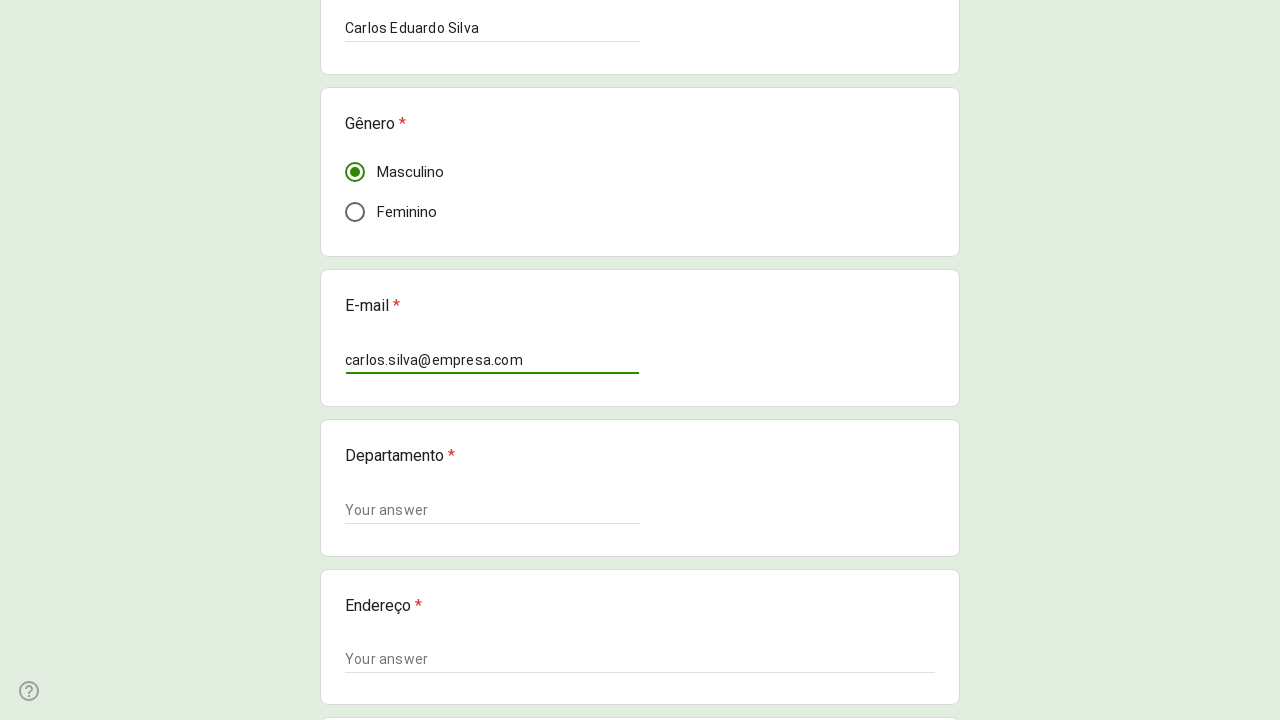

Clicked on department field at (492, 510) on xpath=//*[@id="mG61Hd"]/div[2]/div/div[2]/div[4]/div/div/div[2]/div/div[1]/div/d
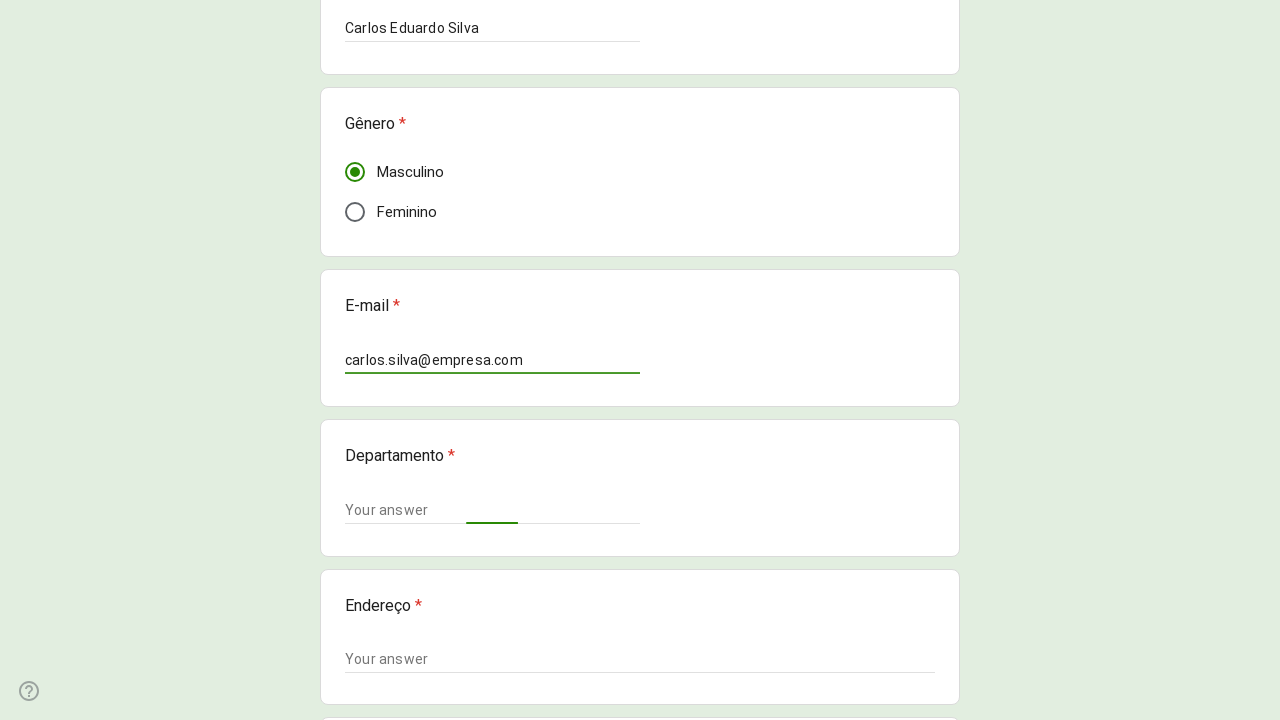

Filled department field with 'Recursos Humanos' on xpath=//*[@id="mG61Hd"]/div[2]/div/div[2]/div[4]/div/div/div[2]/div/div[1]/div/d
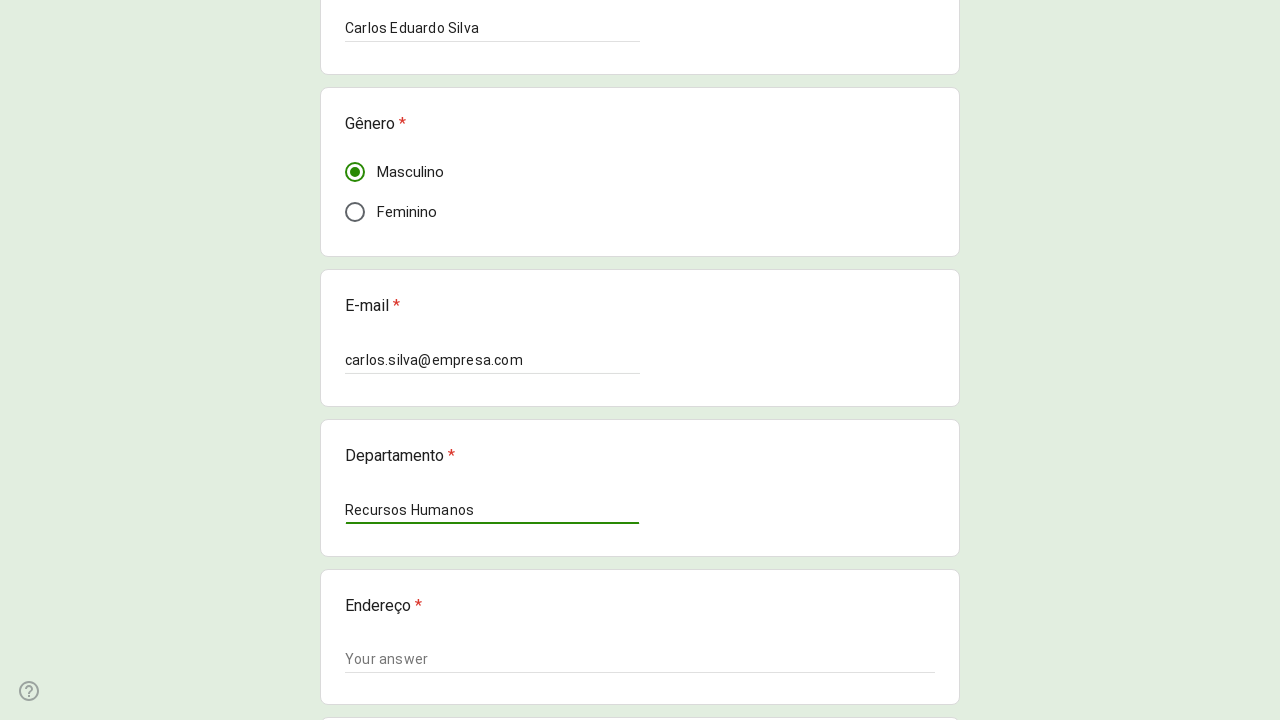

Clicked on address field at (640, 660) on xpath=//*[@id="mG61Hd"]/div[2]/div/div[2]/div[5]/div/div/div[2]/div/div[1]/div[2
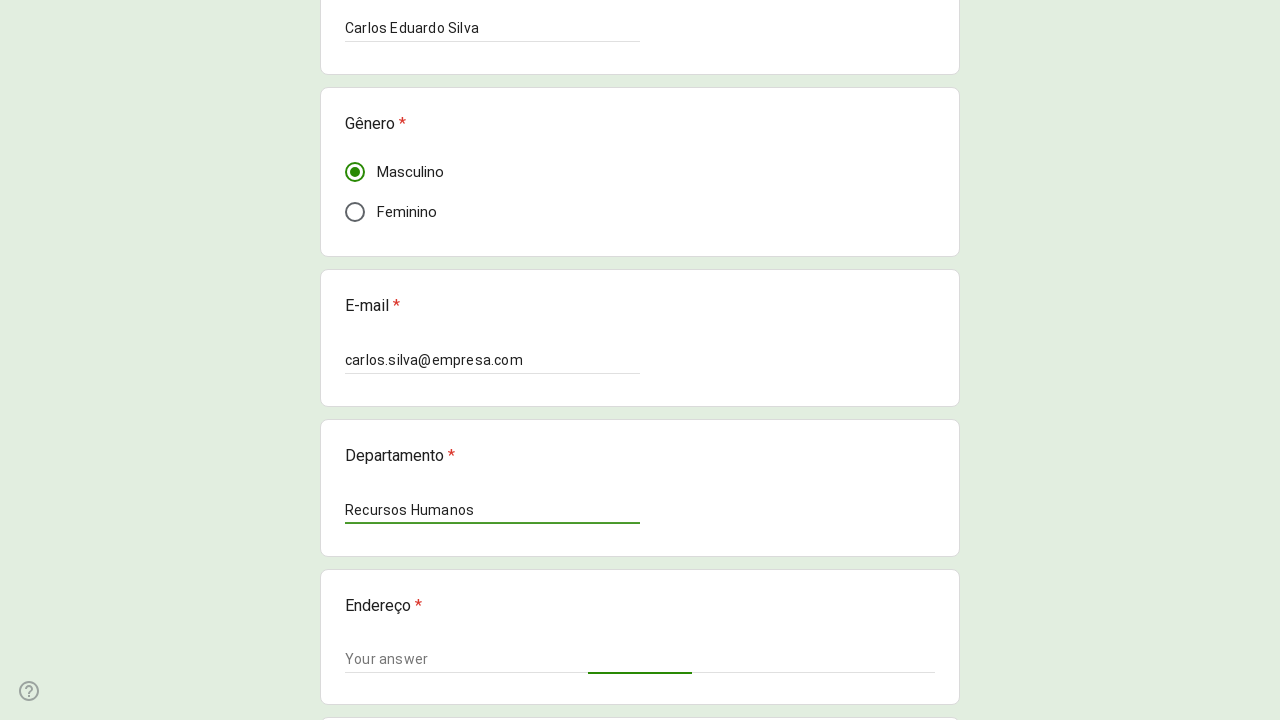

Filled address field with complete address on xpath=//*[@id="mG61Hd"]/div[2]/div/div[2]/div[5]/div/div/div[2]/div/div[1]/div[2
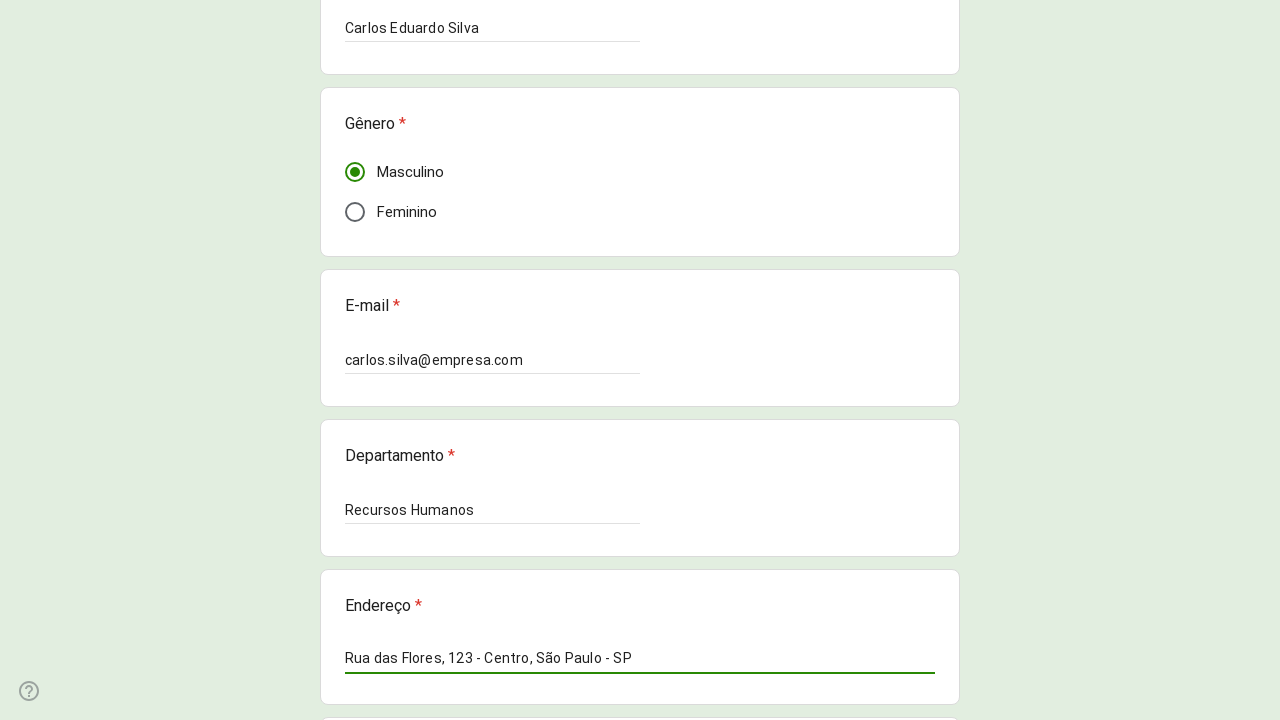

Clicked on CPF field at (492, 360) on xpath=//*[@id="mG61Hd"]/div[2]/div/div[2]/div[6]/div/div/div[2]/div/div[1]/div/d
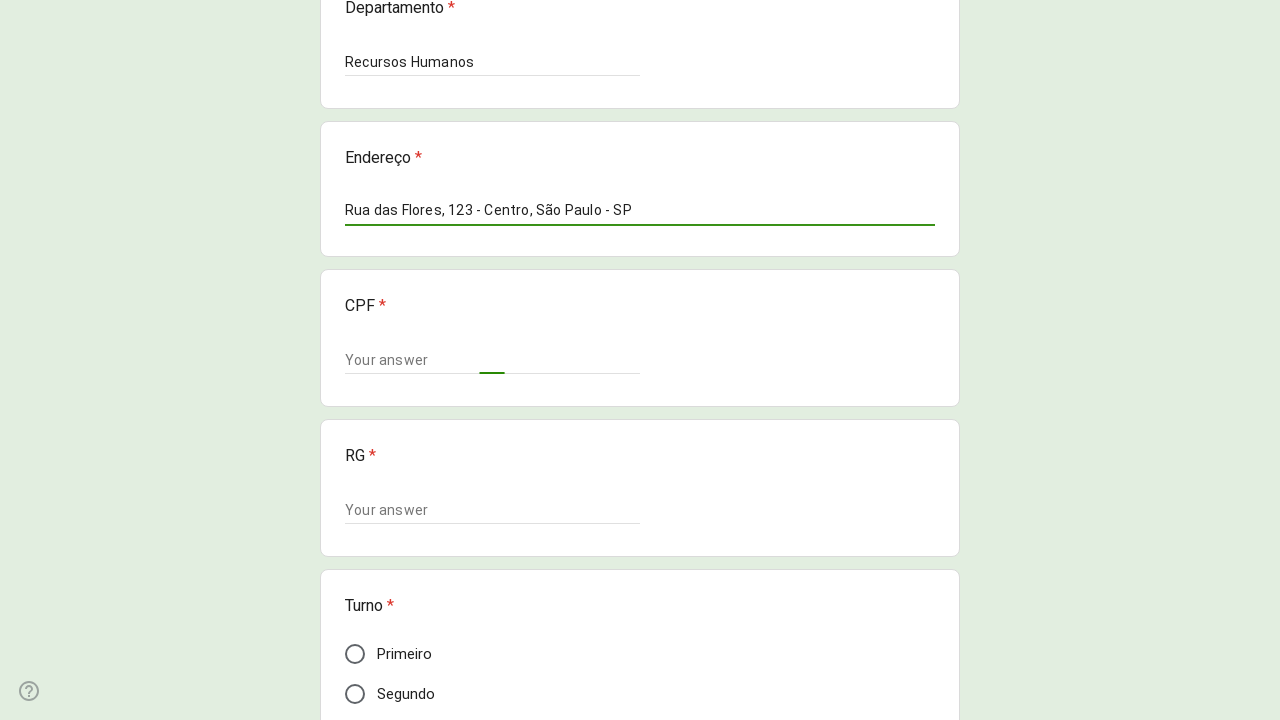

Filled CPF field with '123.456.789-00' on xpath=//*[@id="mG61Hd"]/div[2]/div/div[2]/div[6]/div/div/div[2]/div/div[1]/div/d
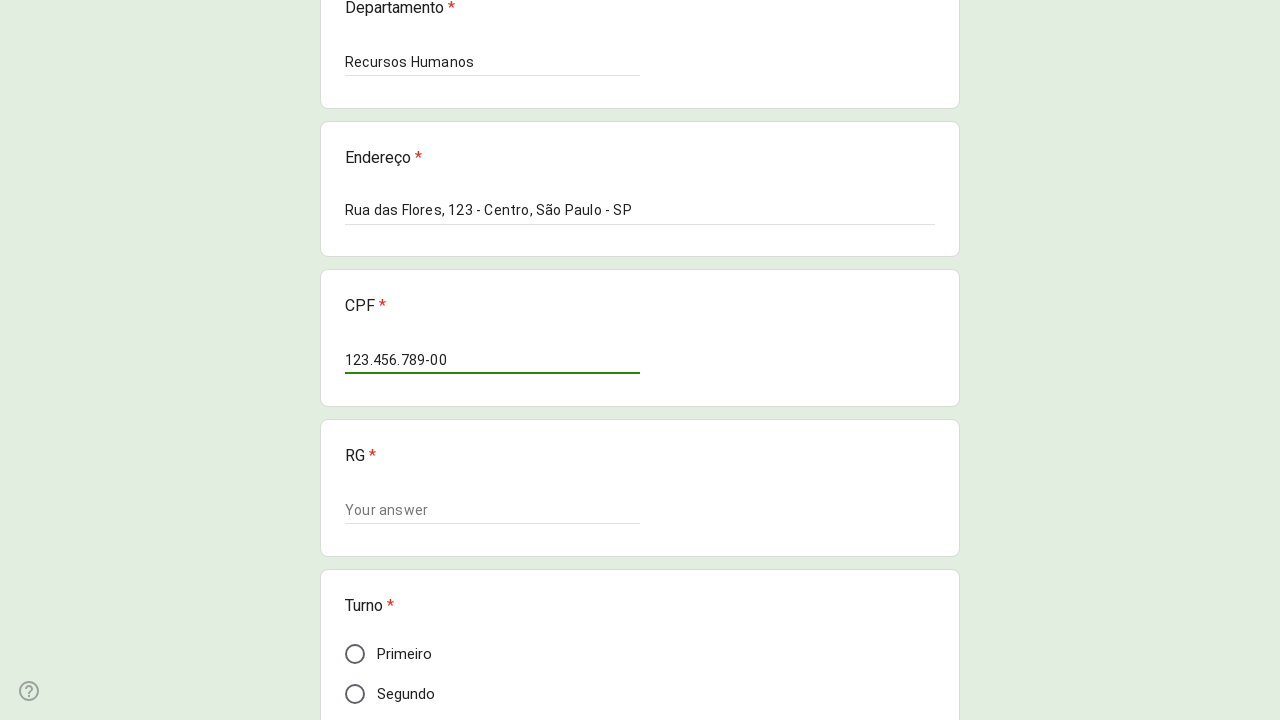

Clicked on RG field at (492, 510) on xpath=//*[@id="mG61Hd"]/div[2]/div/div[2]/div[7]/div/div/div[2]/div/div[1]/div/d
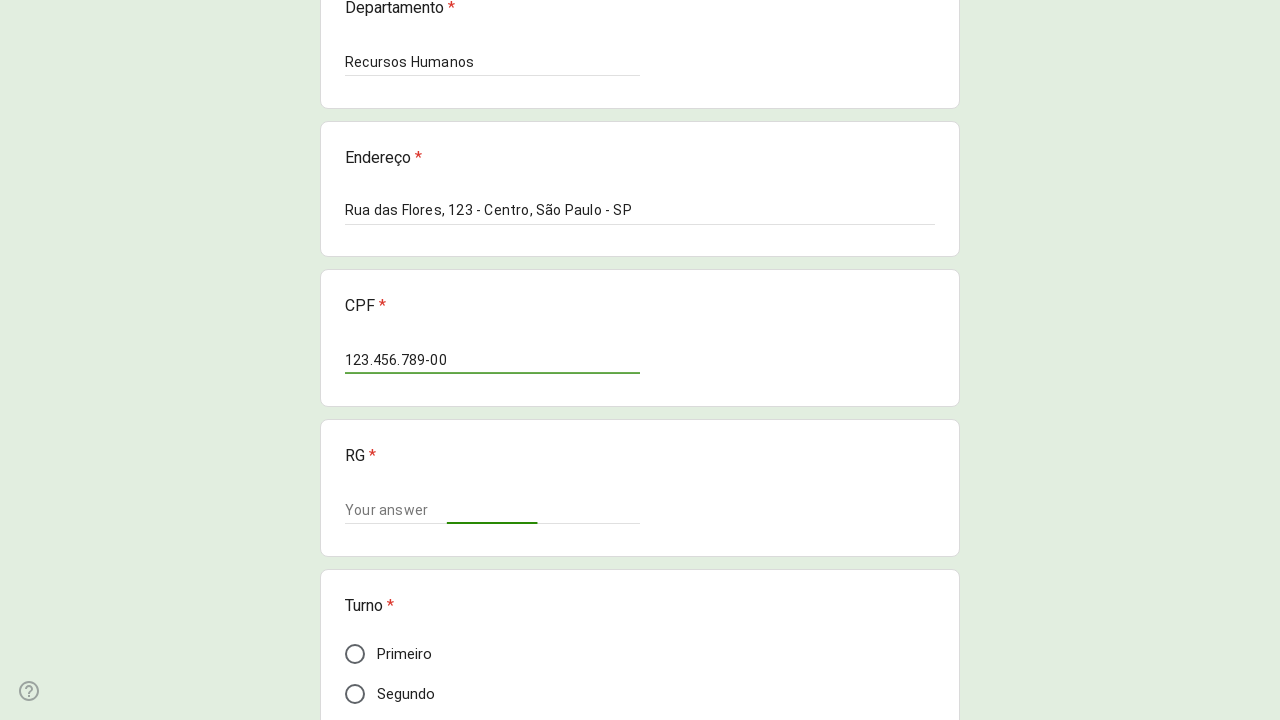

Filled RG field with '12.345.678-9' on xpath=//*[@id="mG61Hd"]/div[2]/div/div[2]/div[7]/div/div/div[2]/div/div[1]/div/d
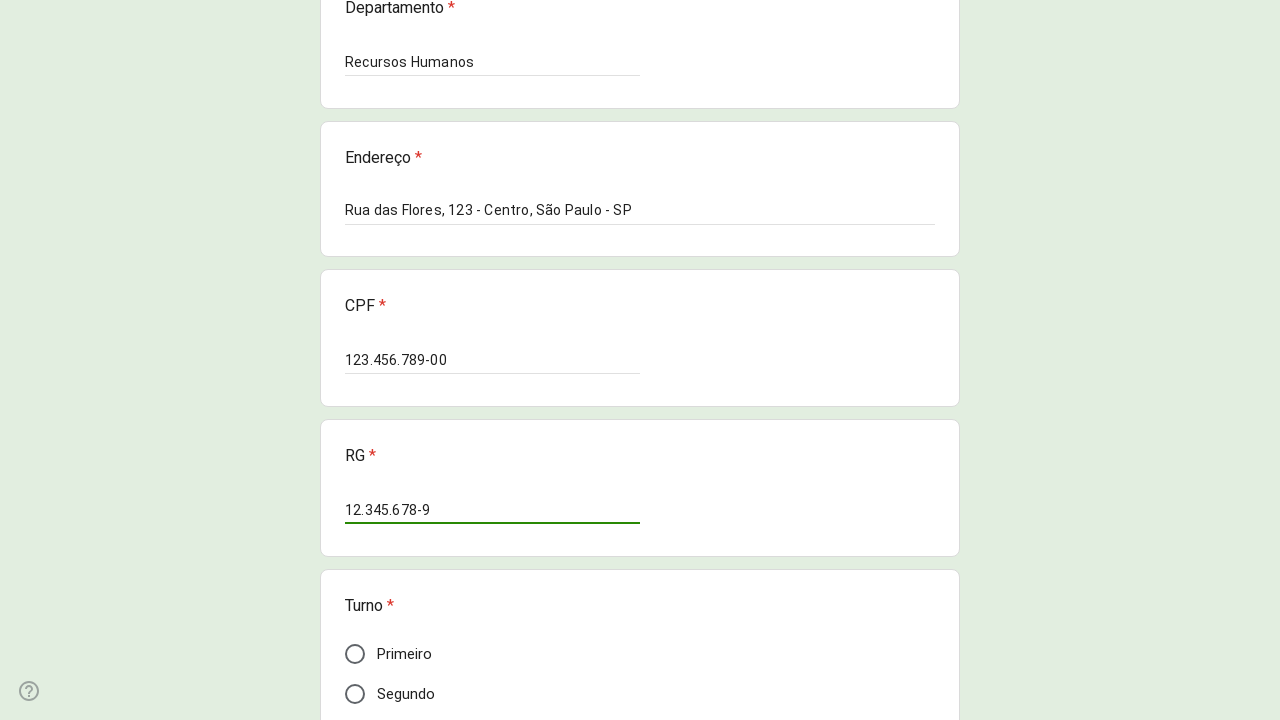

Selected work shift option - Comercial at (355, 469) on xpath=//*[@id="i53"]/div[3]/div
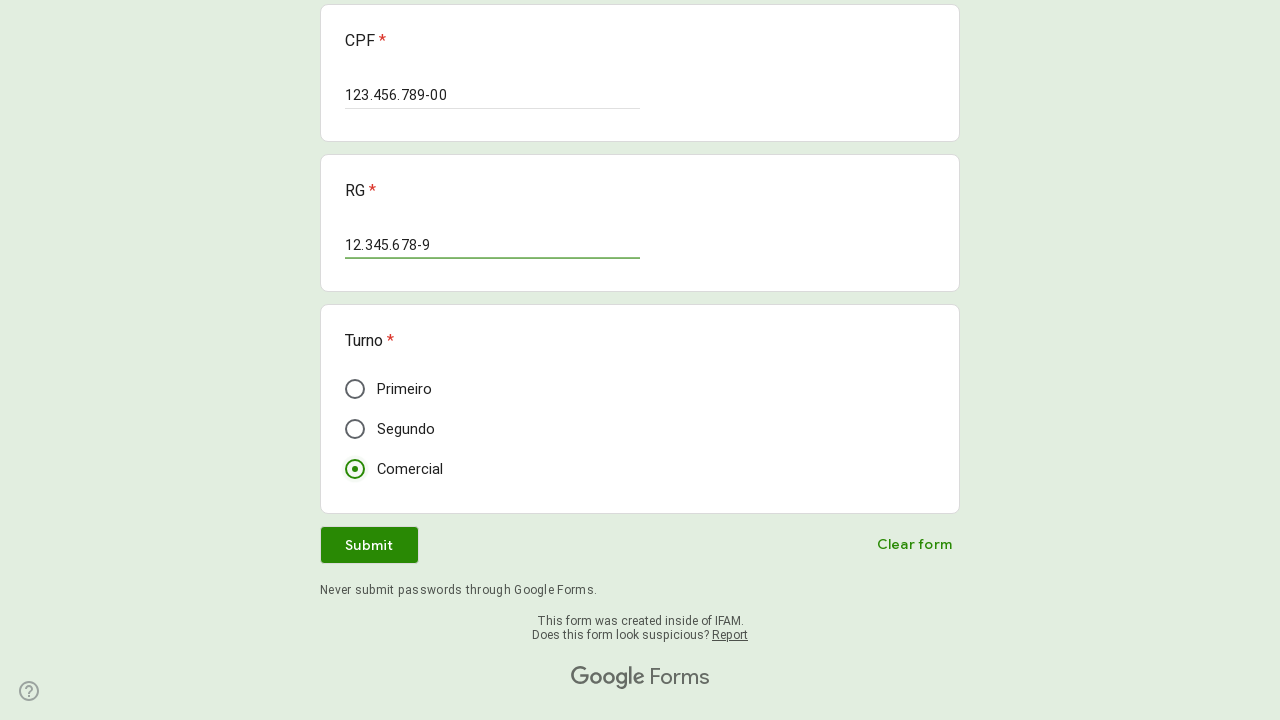

Clicked submit button to submit the form at (369, 545) on xpath=//*[@id="mG61Hd"]/div[2]/div/div[3]/div[1]/div[1]/div/span/span
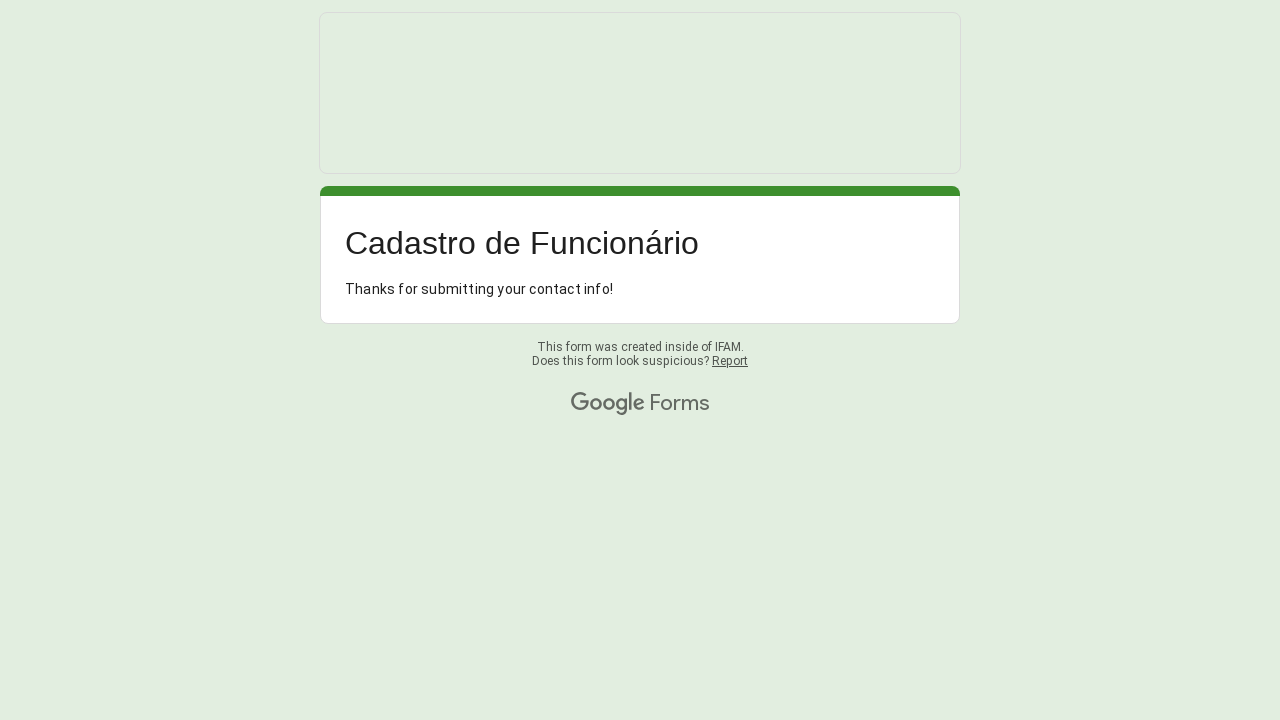

Form submission completed - waiting for confirmation
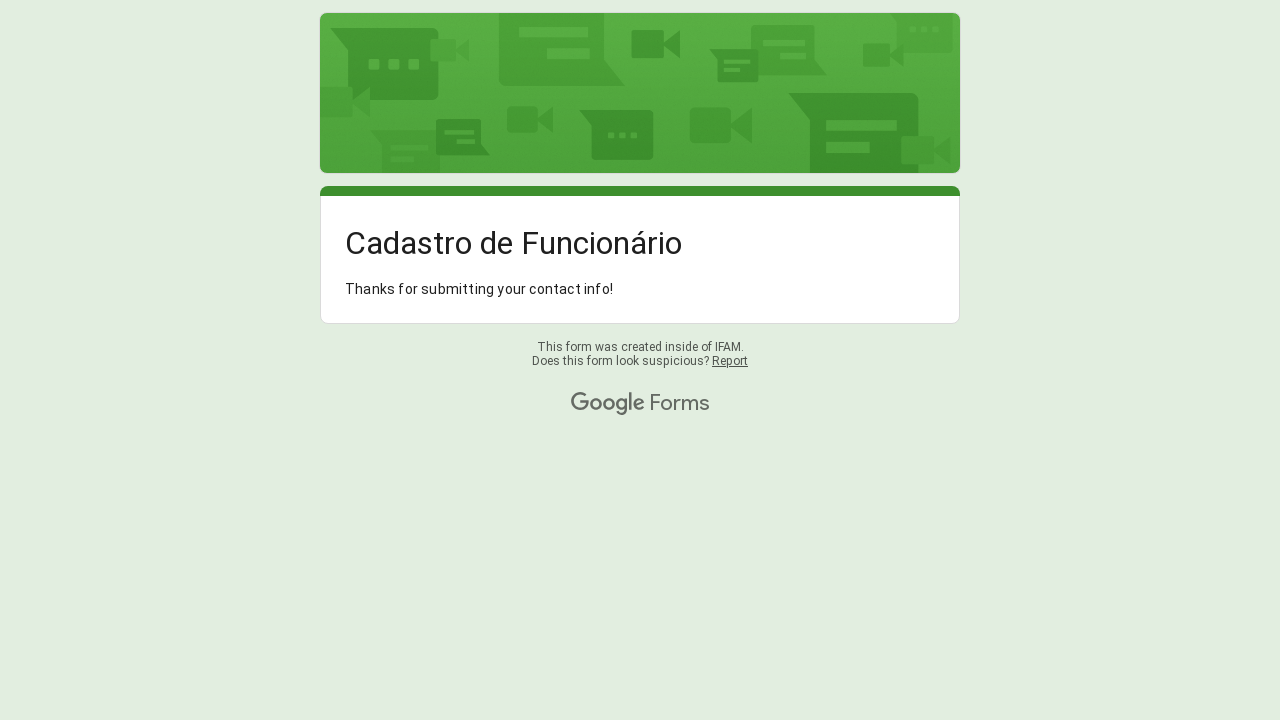

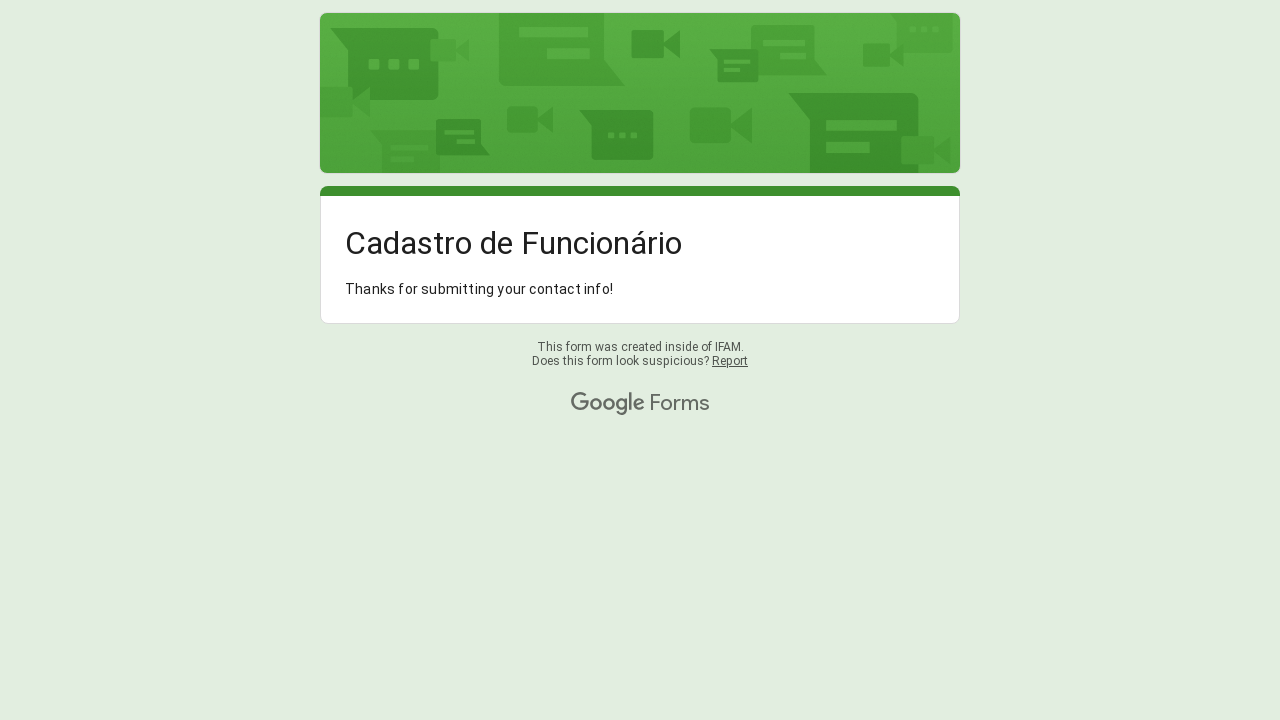